Tests drag and drop functionality by dragging an element onto a drop target and verifying the text changes from "Drop here" to "Dropped".

Starting URL: https://jqueryui.com/droppable/

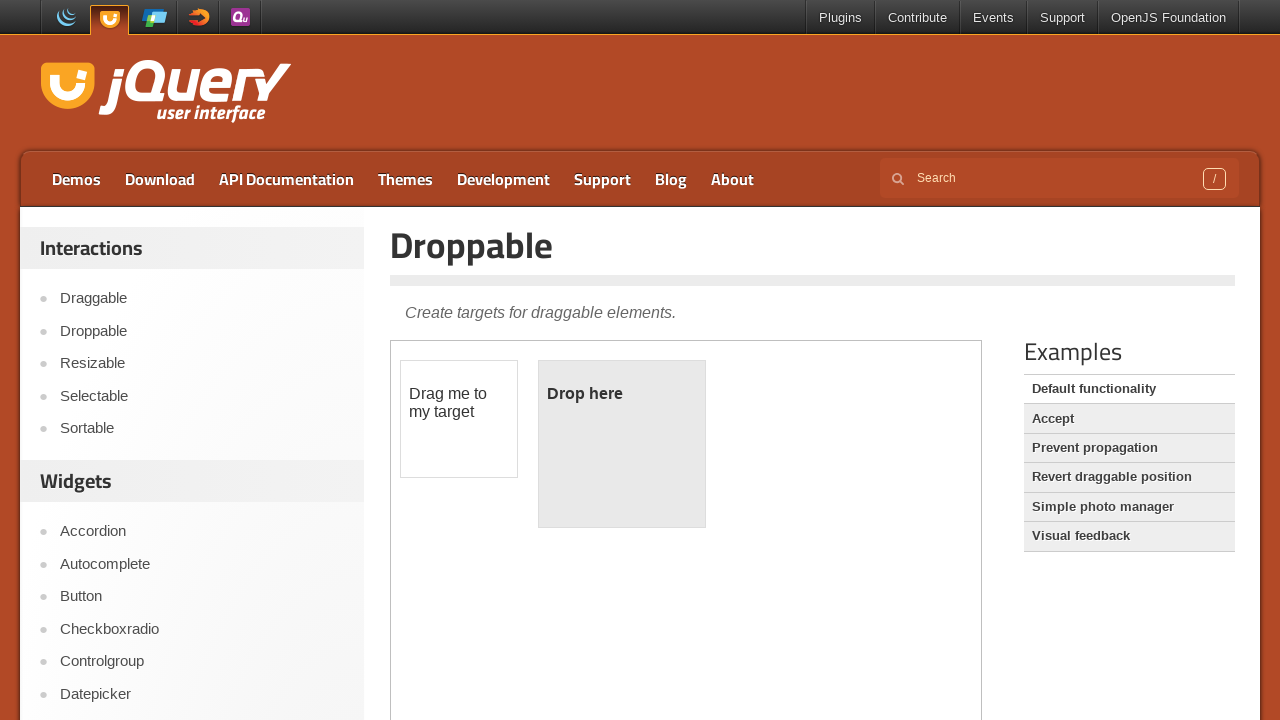

Waited for Droppable page header to load
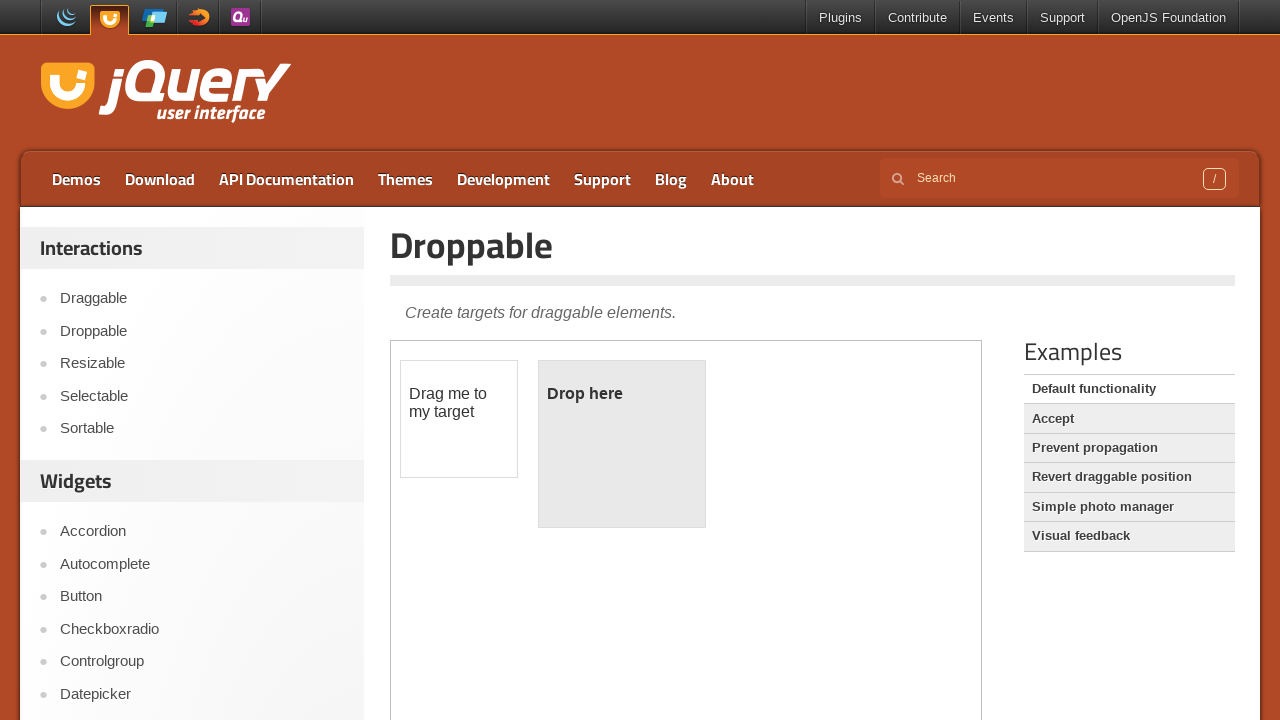

Located and switched to iframe containing drag/drop demo
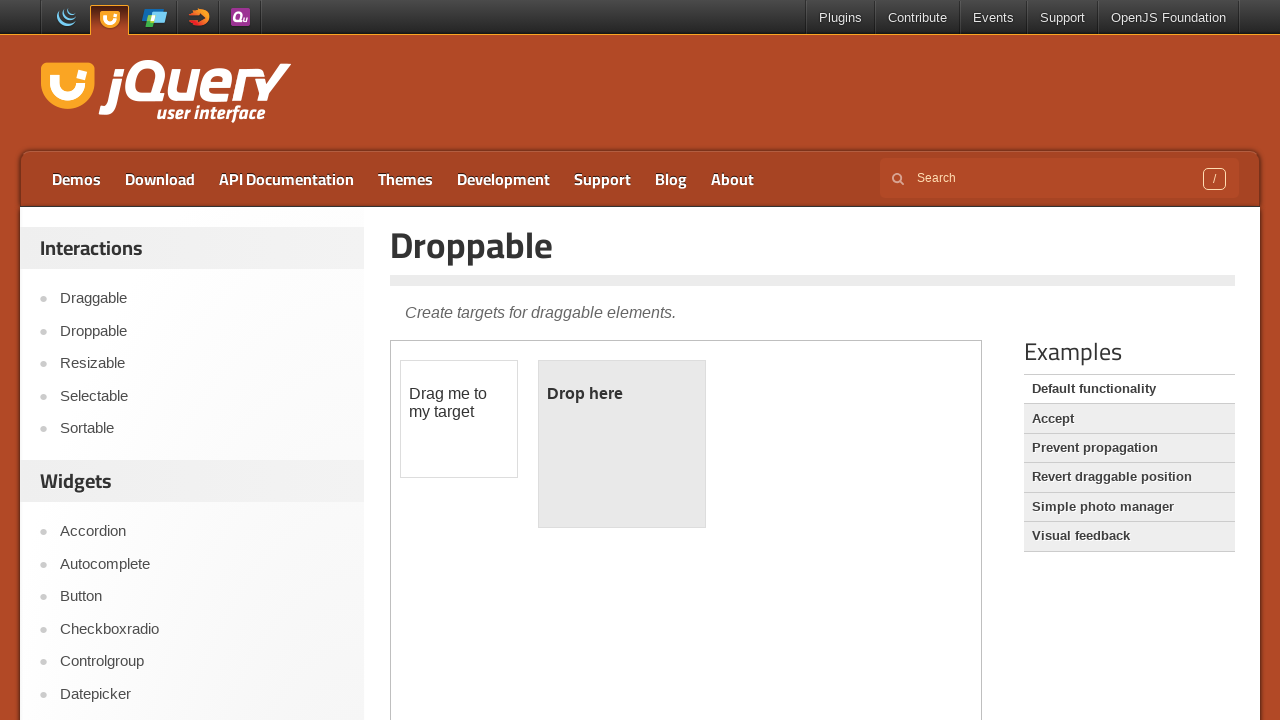

Verified draggable element exists
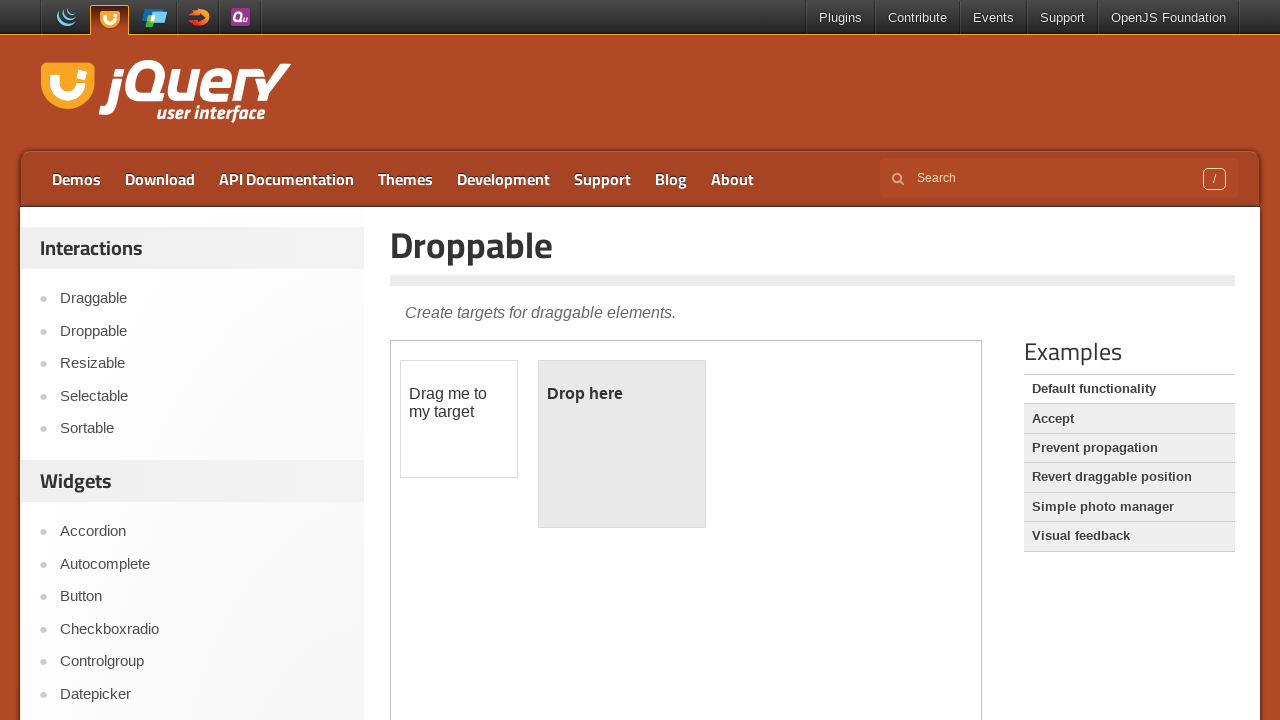

Verified droppable element exists
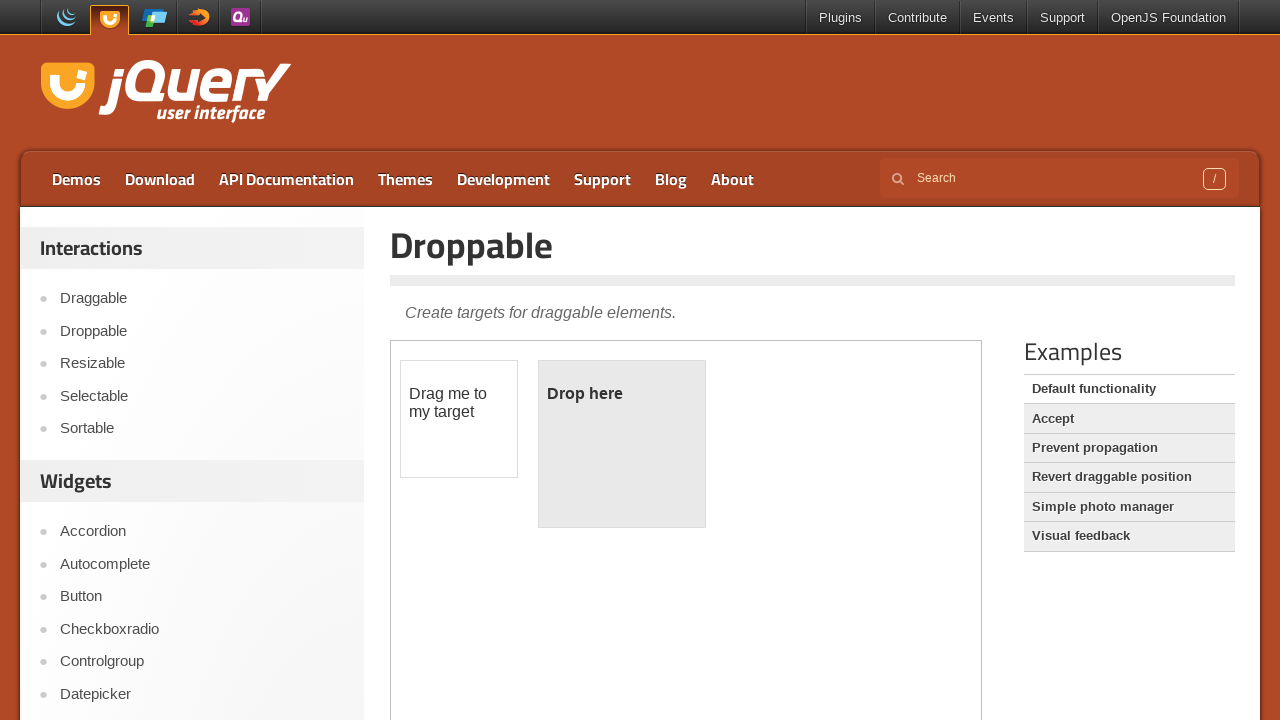

Verified initial text 'Drop here' is displayed
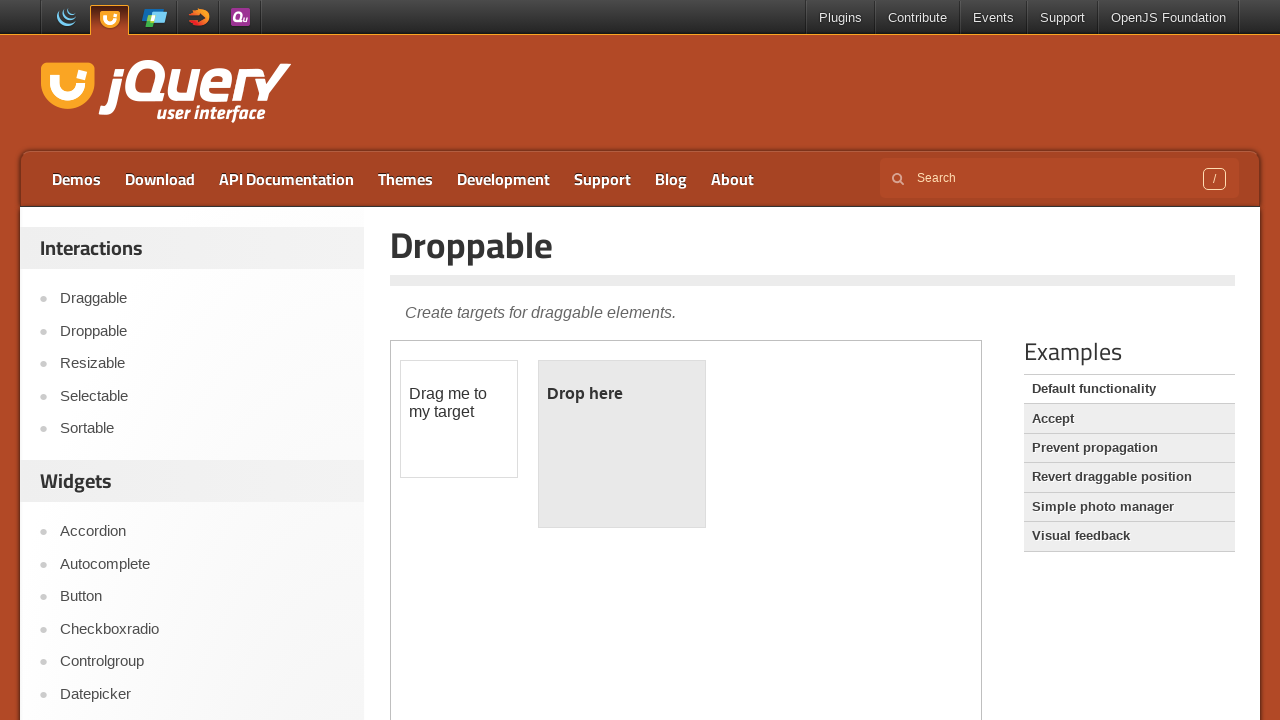

Dragged draggable element onto droppable target at (622, 444)
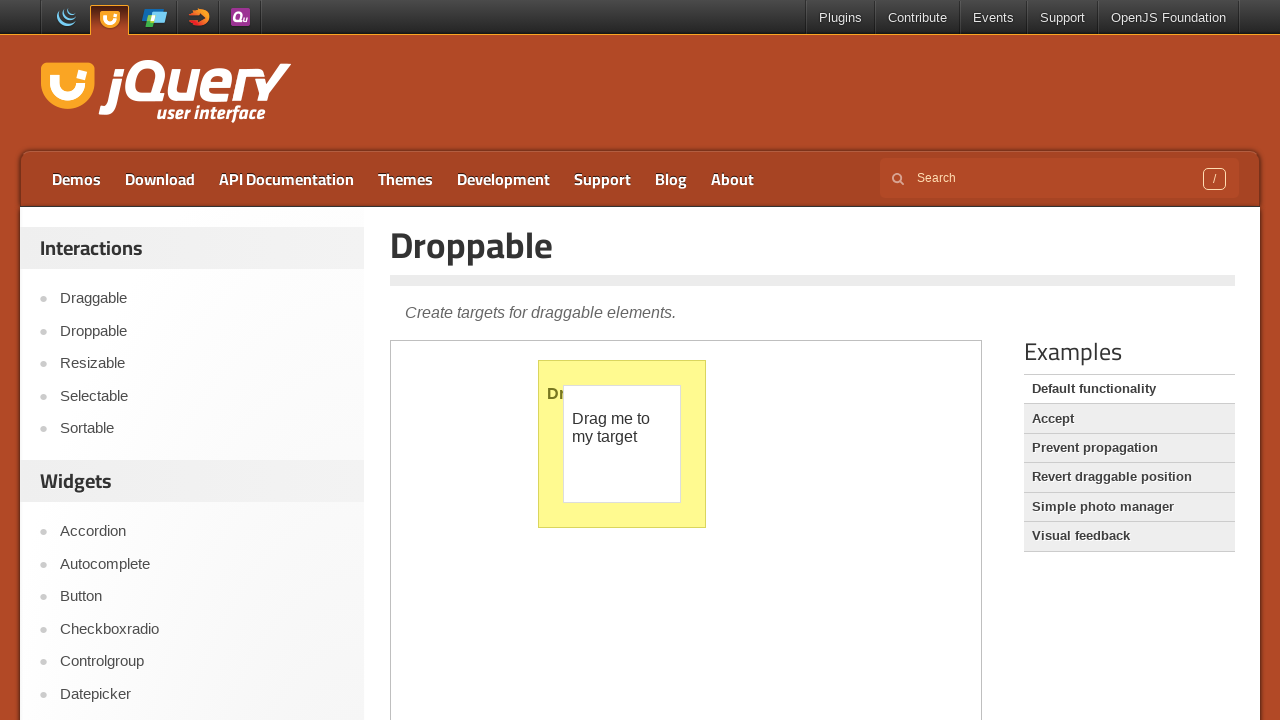

Verified text changed to 'Dropped' after drag and drop
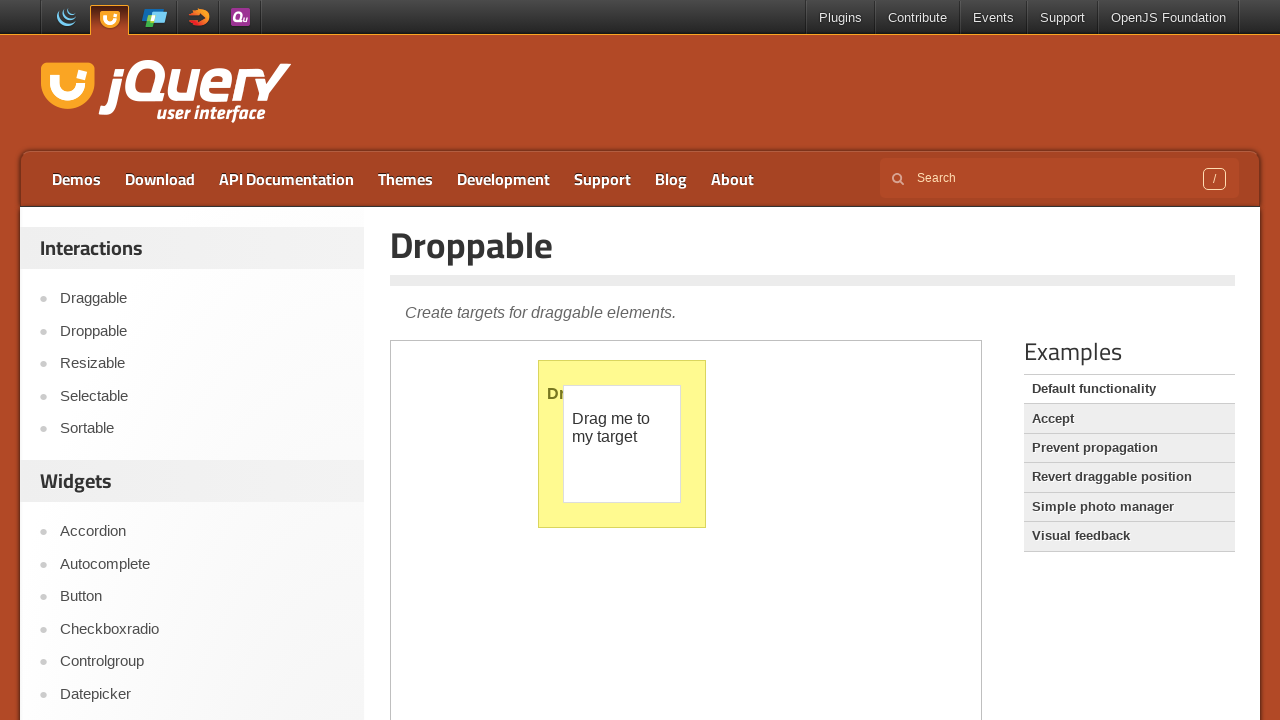

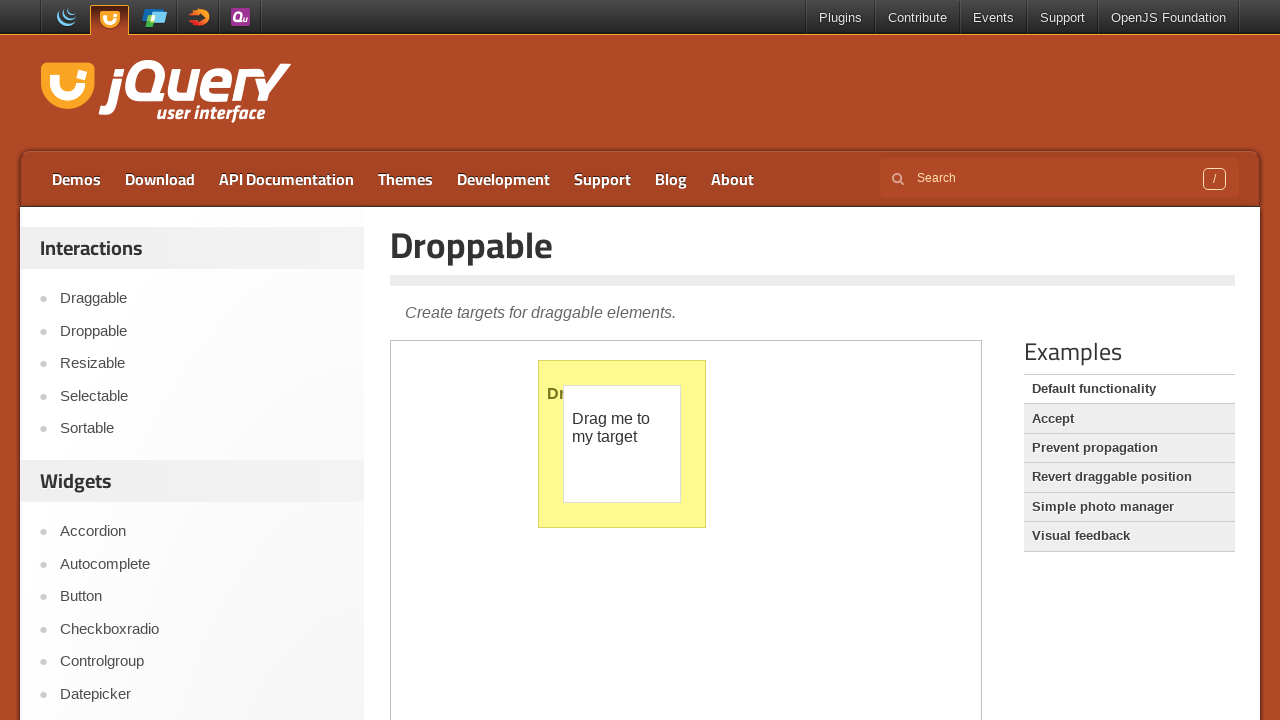